Opens DuckDuckGo website and waits for the page to load

Starting URL: https://www.duckduckgo.com

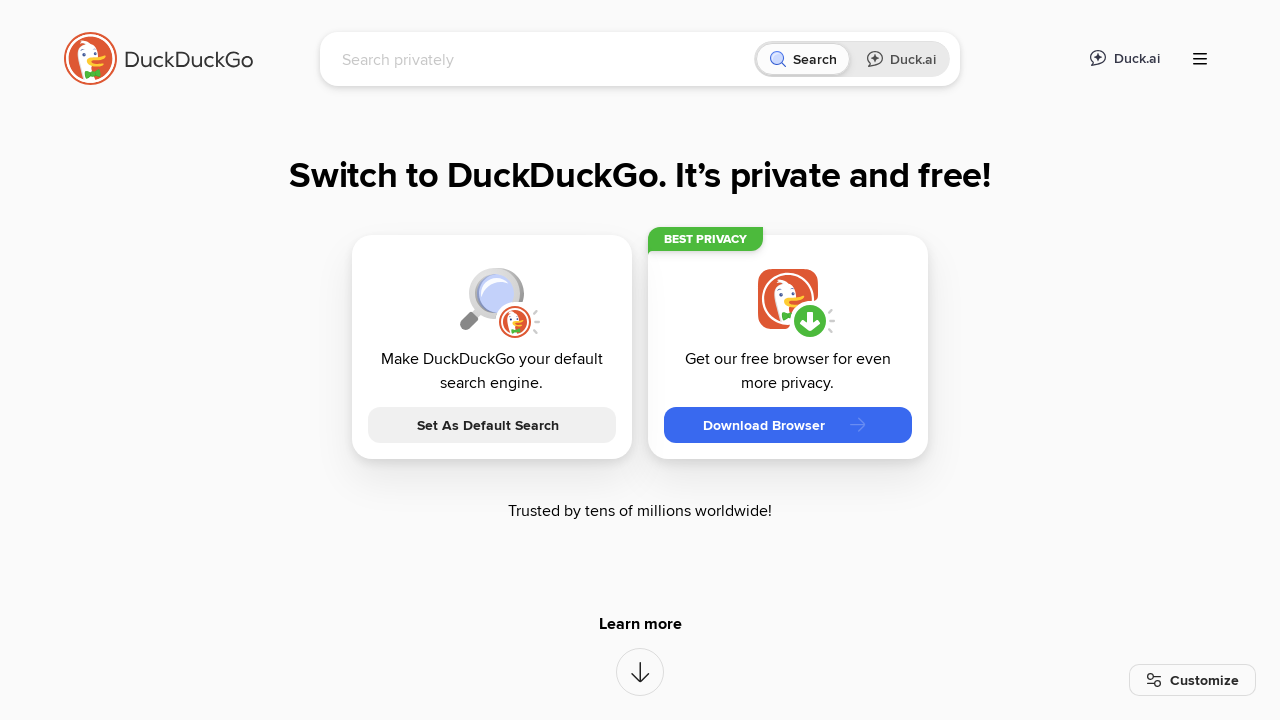

DuckDuckGo page DOM content loaded
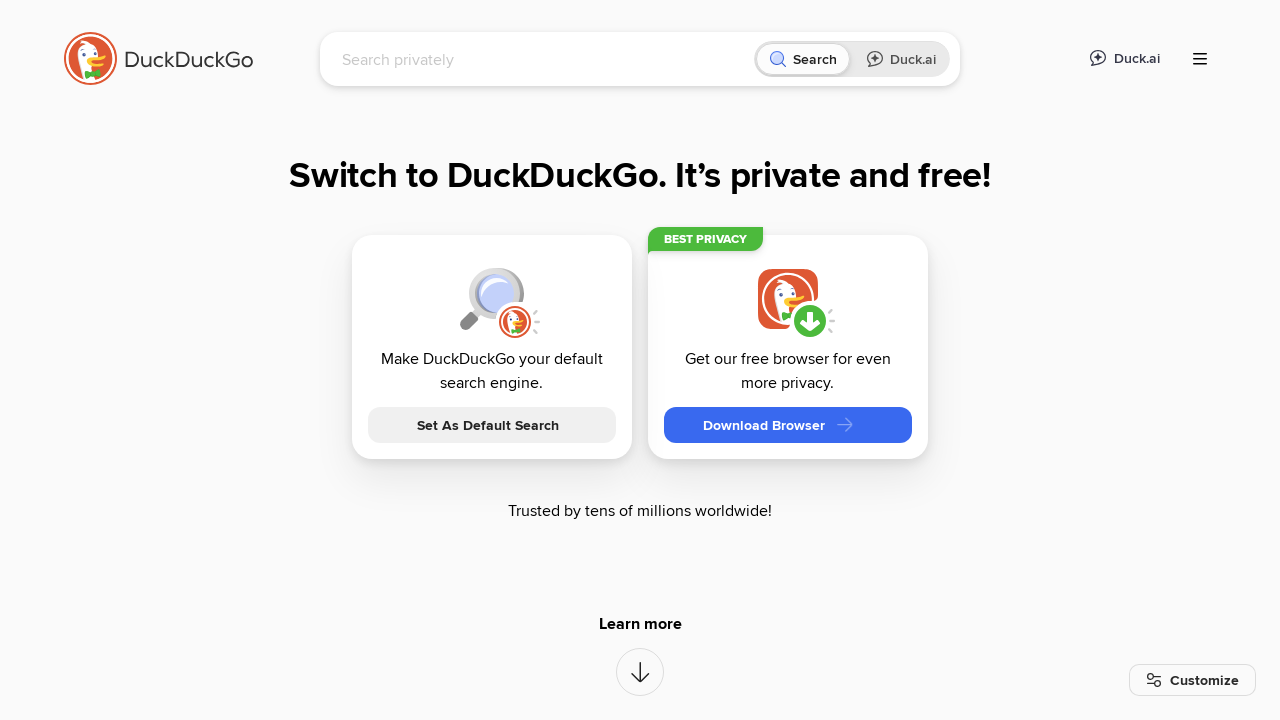

Search input field appeared on page
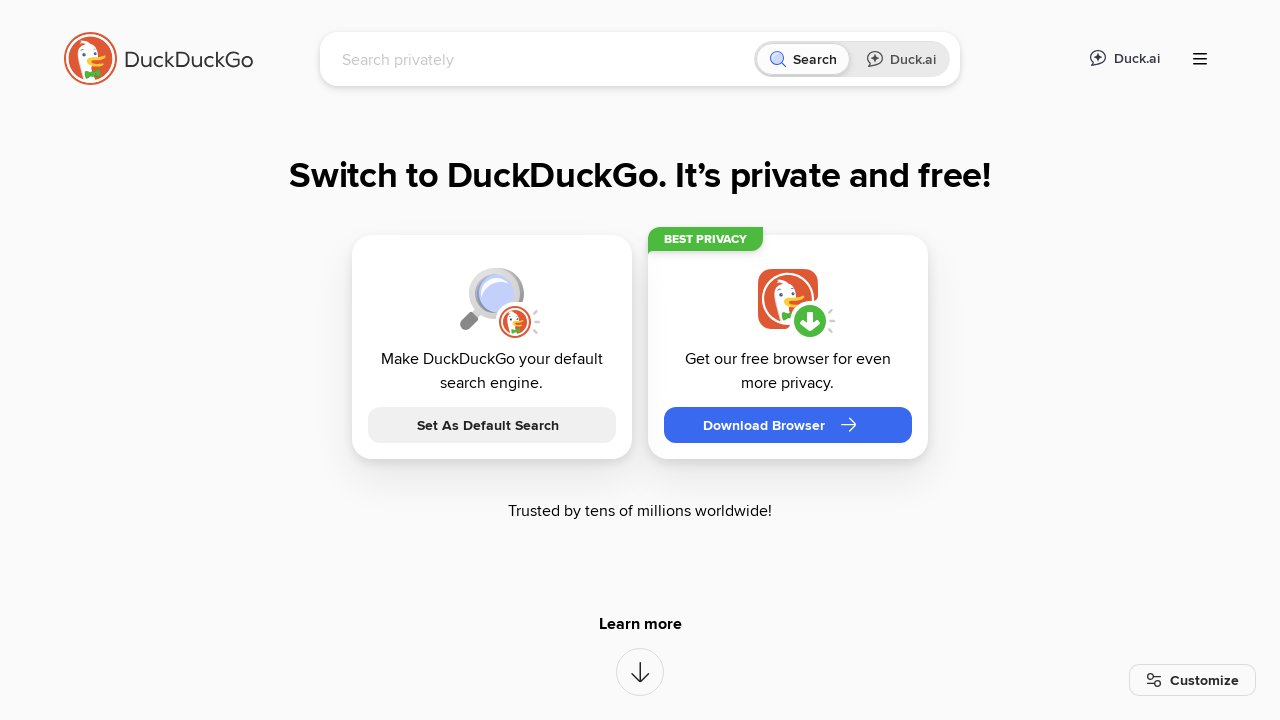

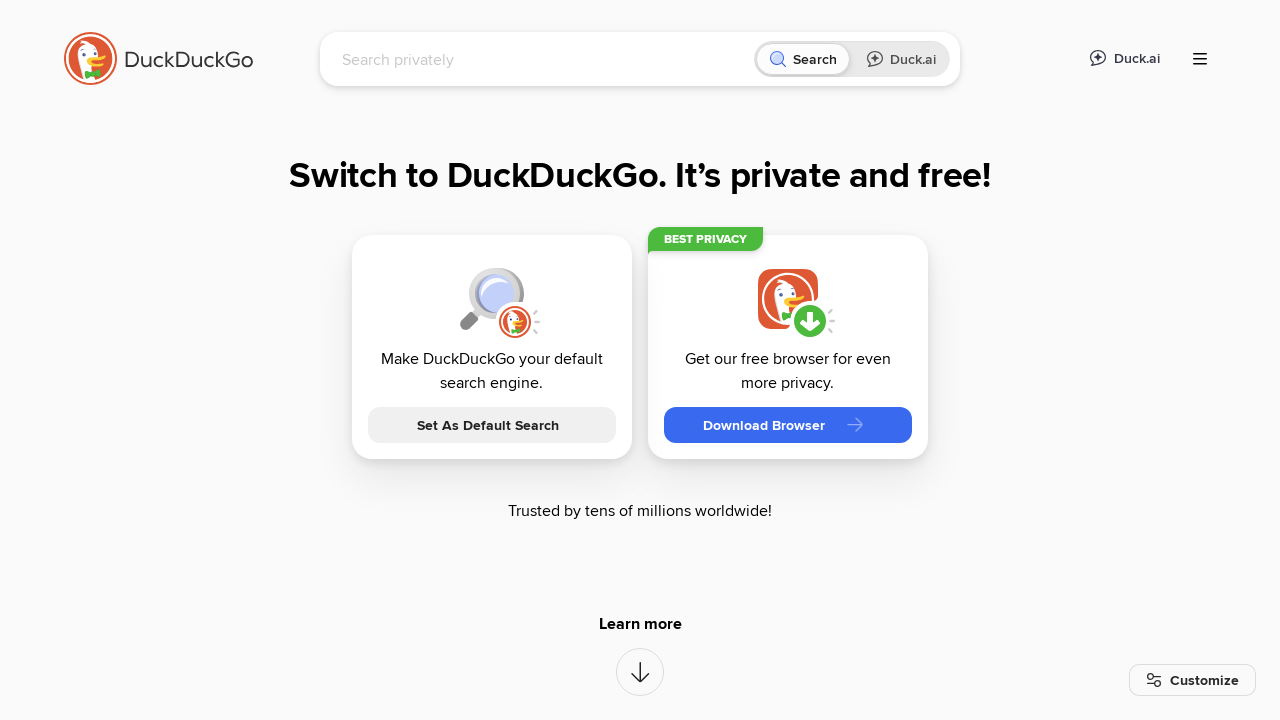